Tests the add/remove elements functionality by clicking Add Element button twice, deleting one element, and verifying one delete button remains

Starting URL: http://the-internet.herokuapp.com/add_remove_elements/

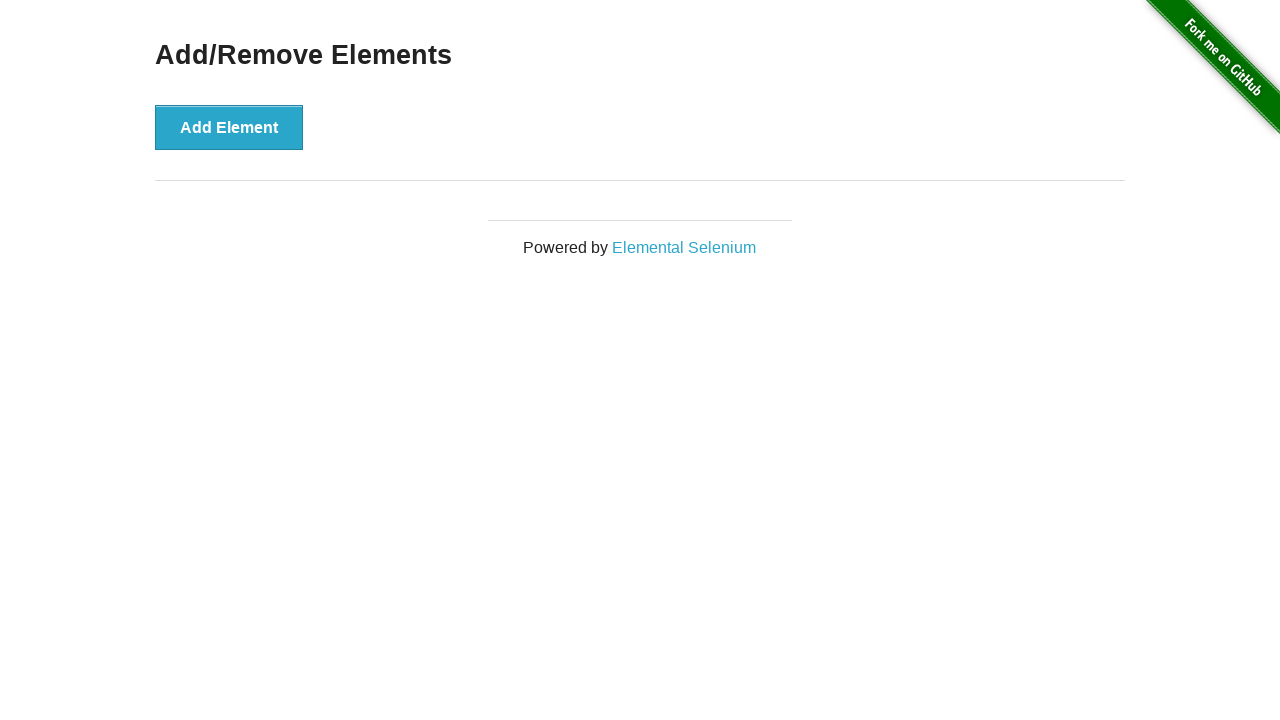

Navigated to add/remove elements page
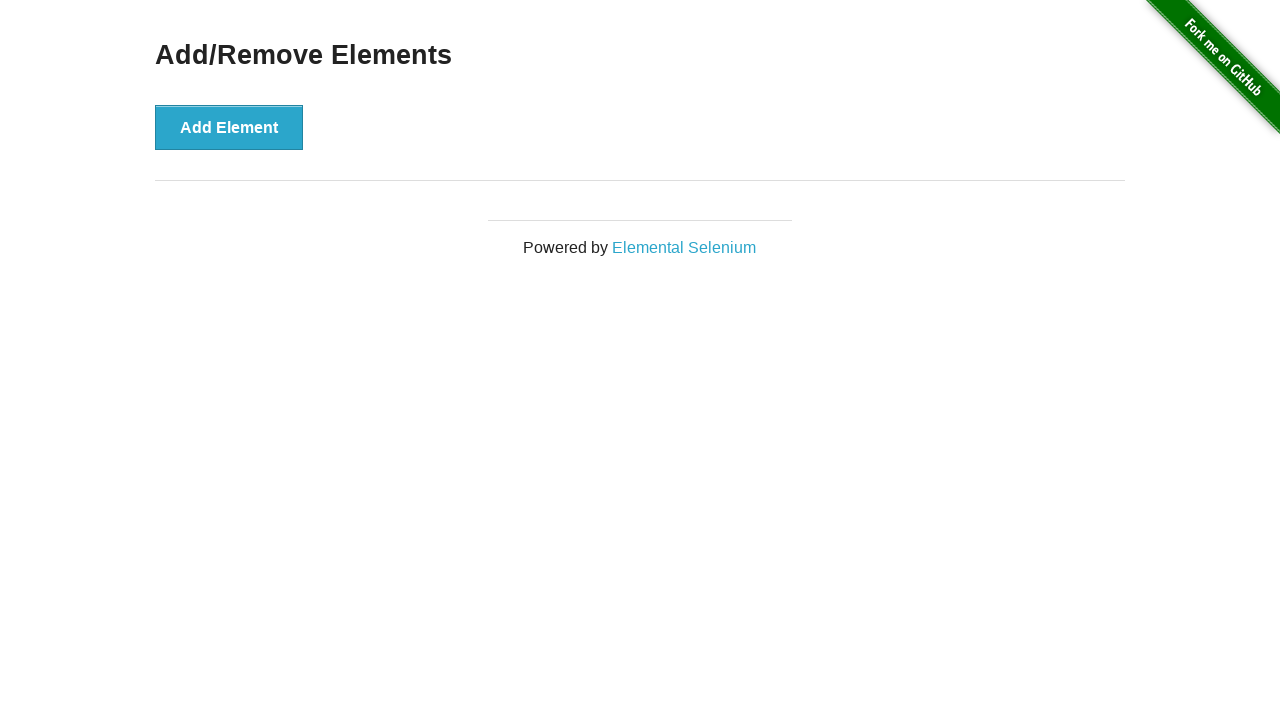

Clicked Add Element button (1st time) at (229, 127) on xpath=//button[text()='Add Element']
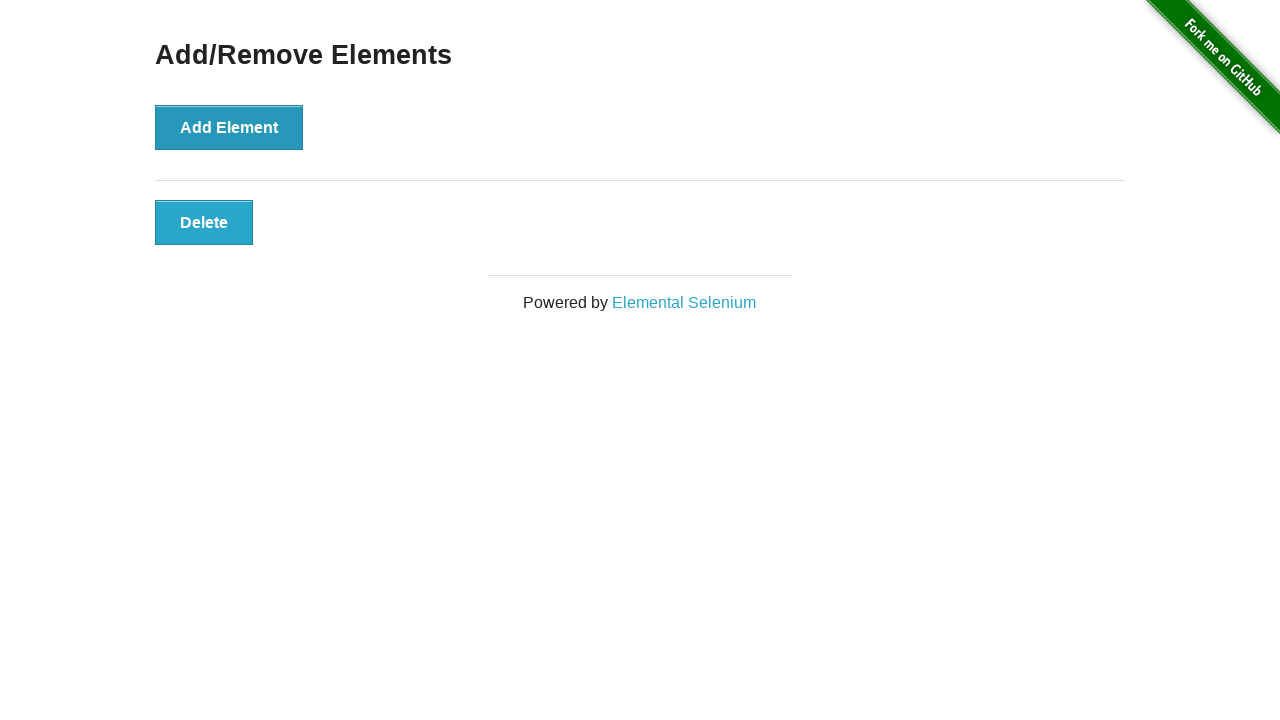

Clicked Add Element button (2nd time) at (229, 127) on xpath=//button[text()='Add Element']
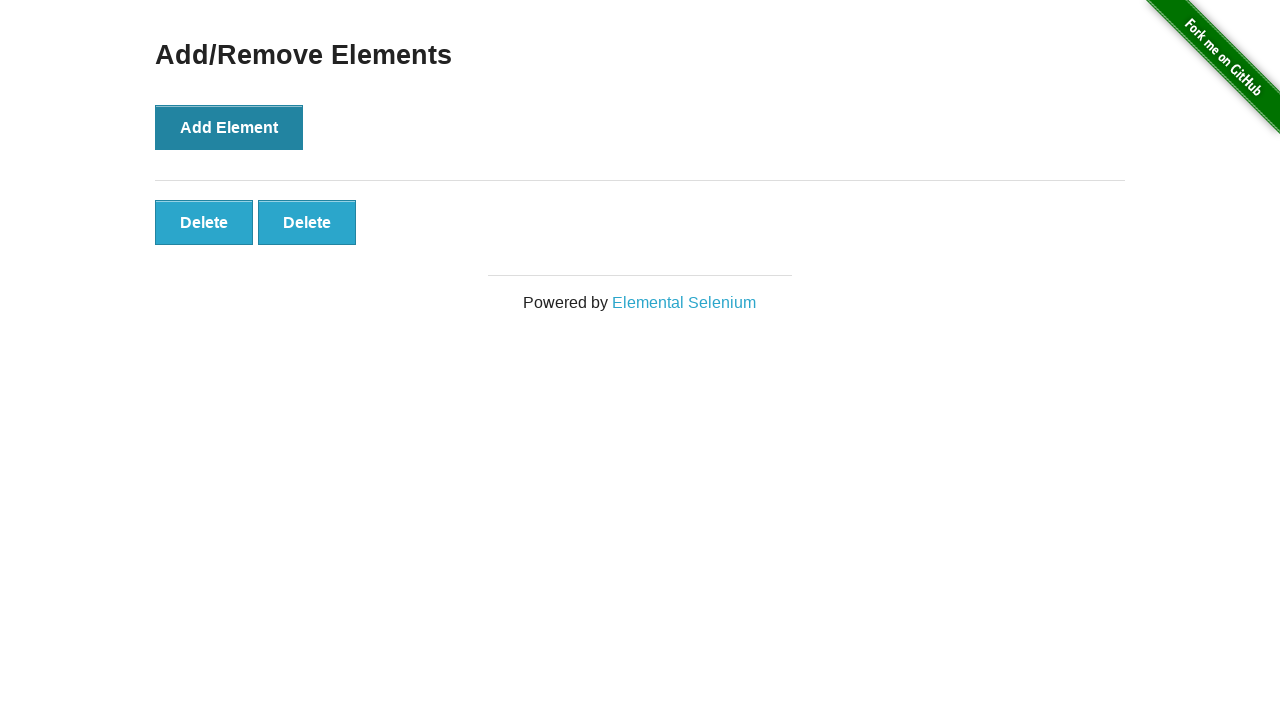

Clicked the first Delete button at (204, 222) on xpath=//button[text()='Delete'] >> nth=0
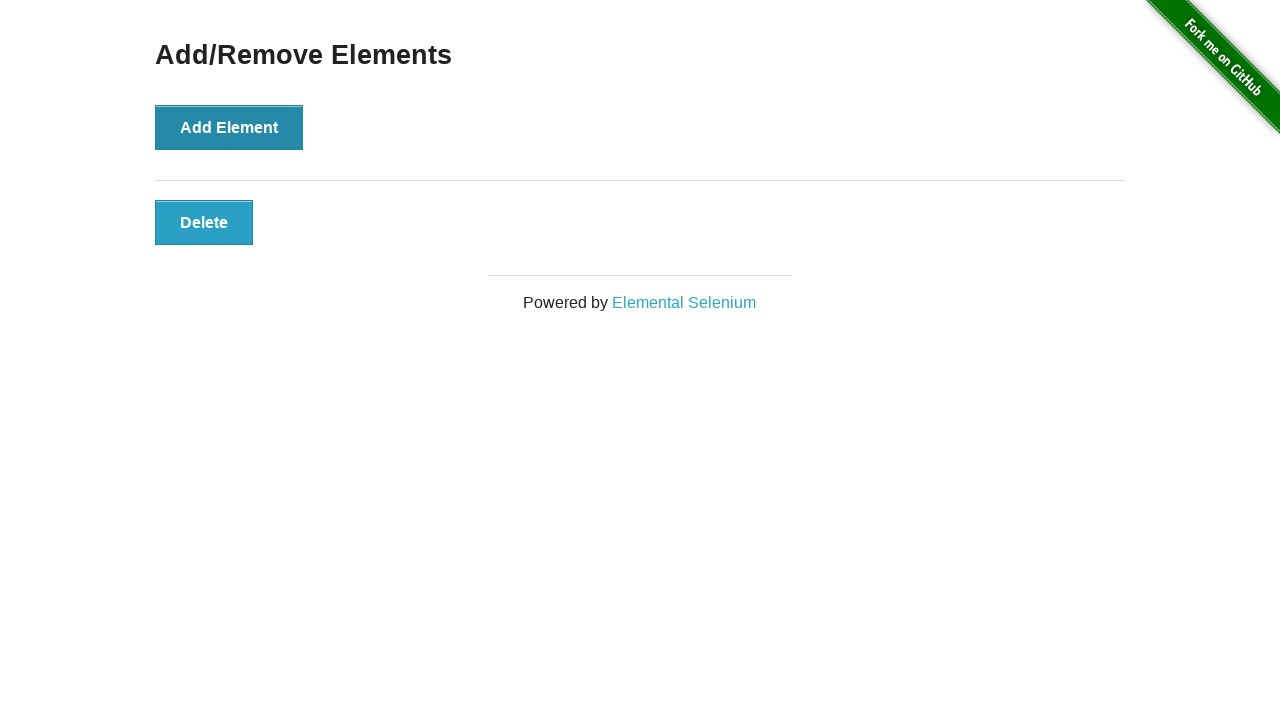

Verified that exactly one Delete button remains
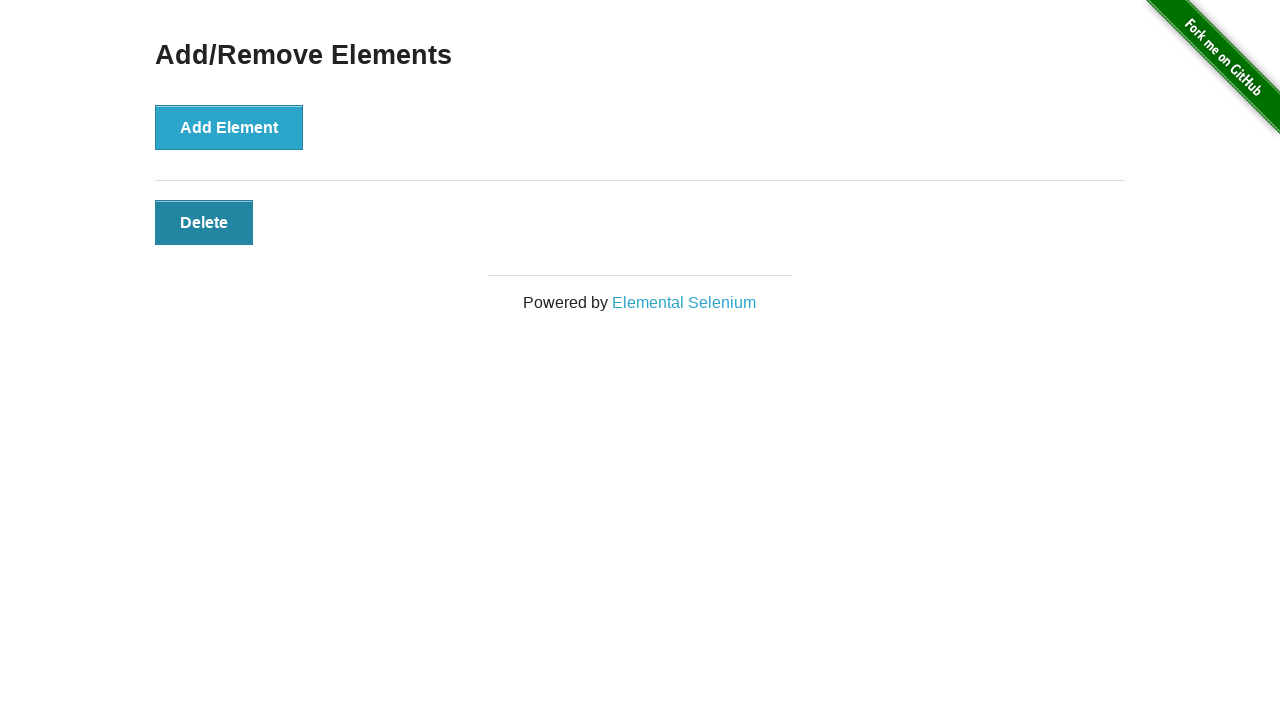

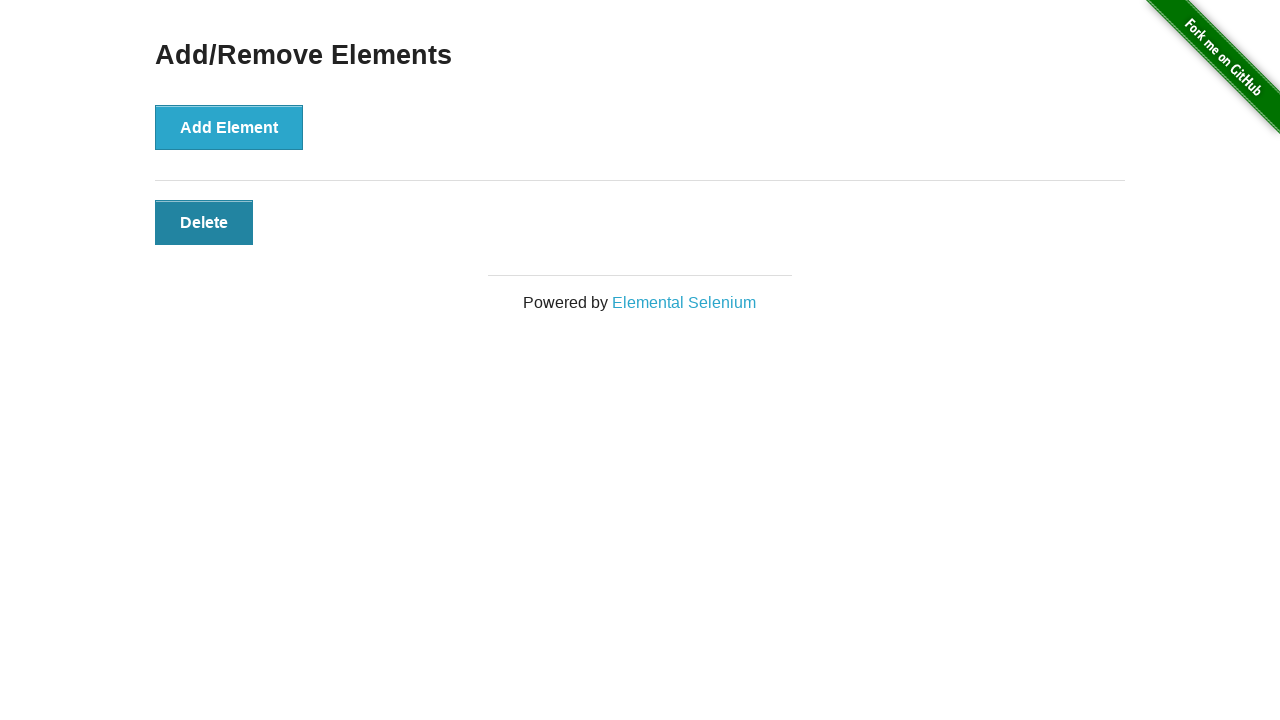